Launches the Tata Motors website and verifies it loads successfully

Starting URL: https://www.tatamotors.com/

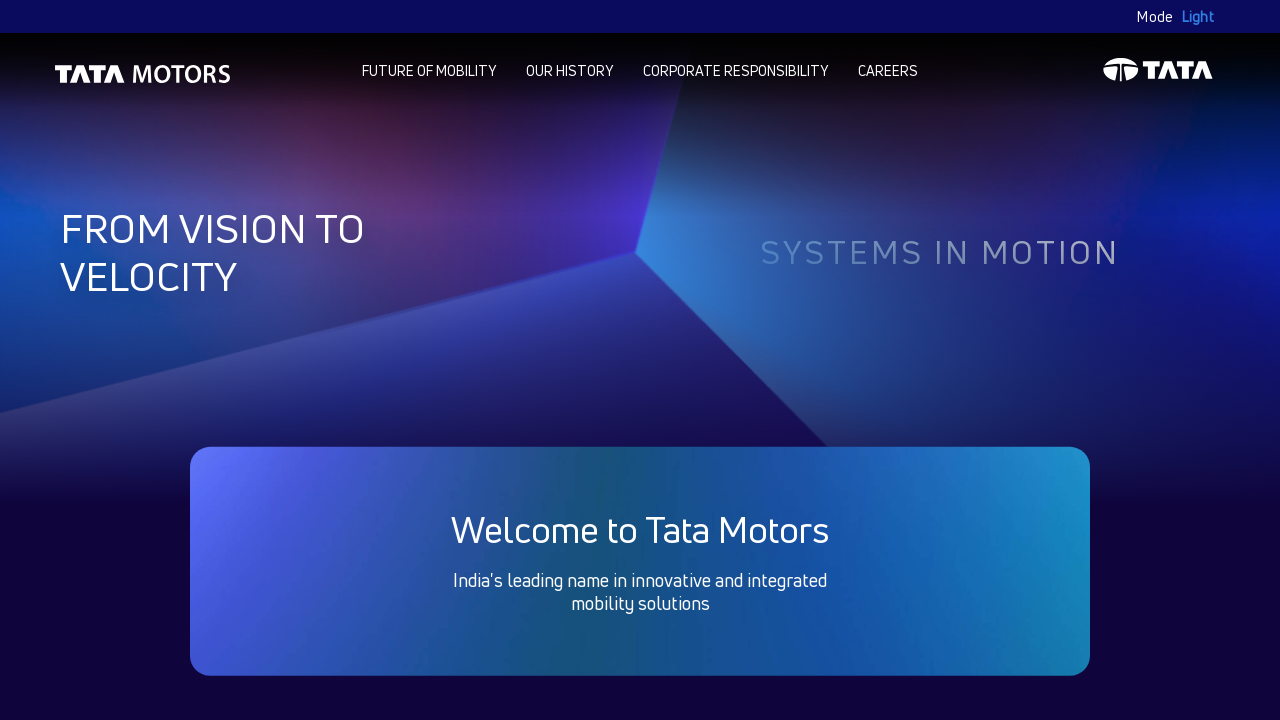

Tata Motors website loaded successfully - DOM content loaded
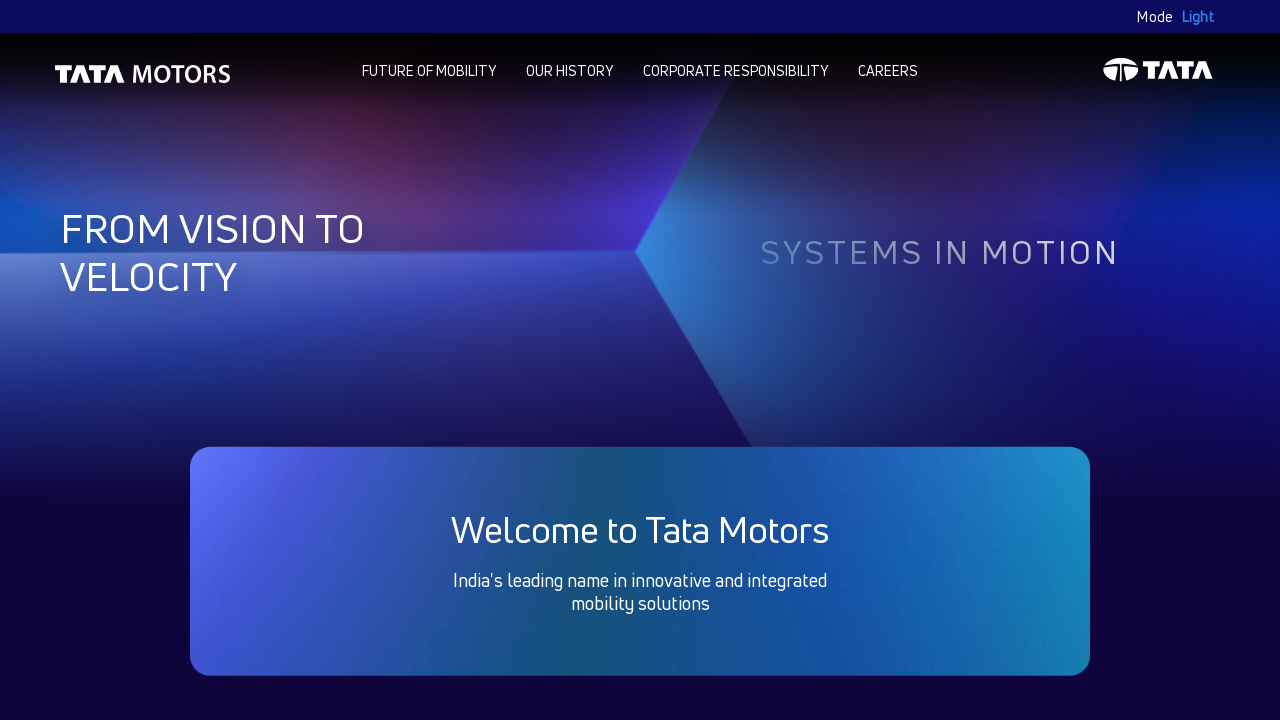

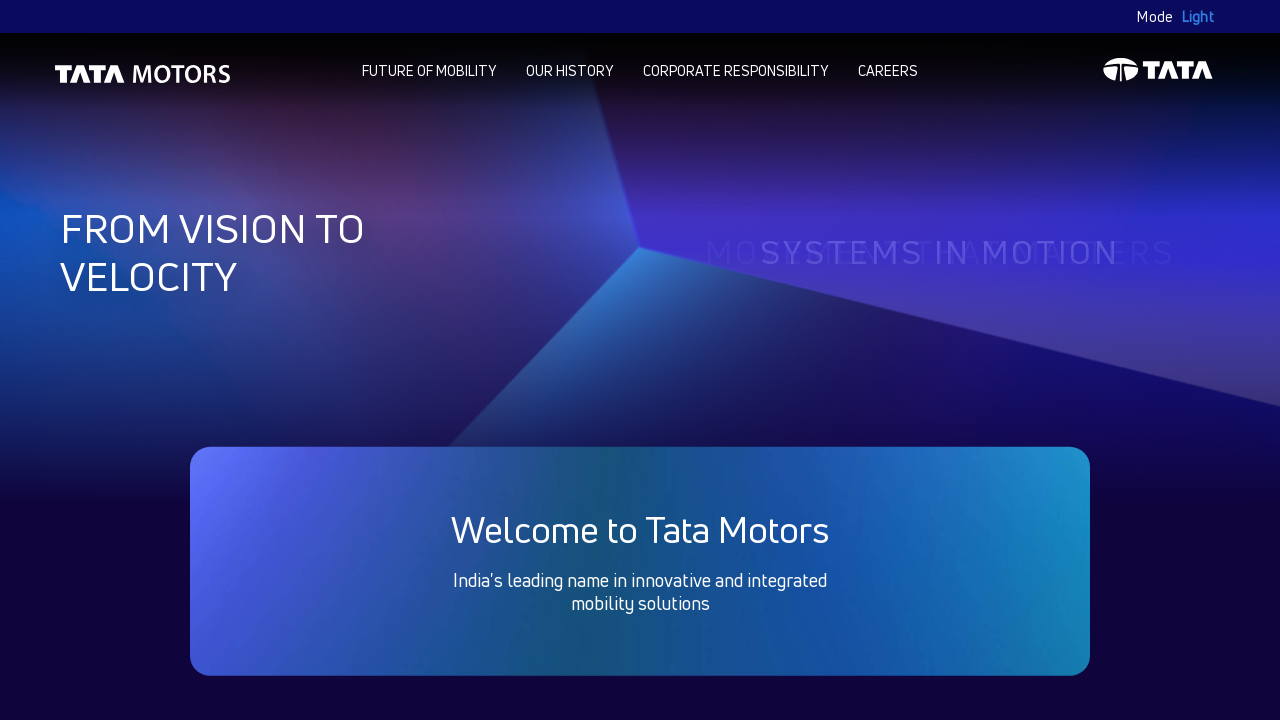